Tests navigation through XKCD comics by clicking the "next" button 4 times and verifying comic titles

Starting URL: http://xkcd.com/1663/

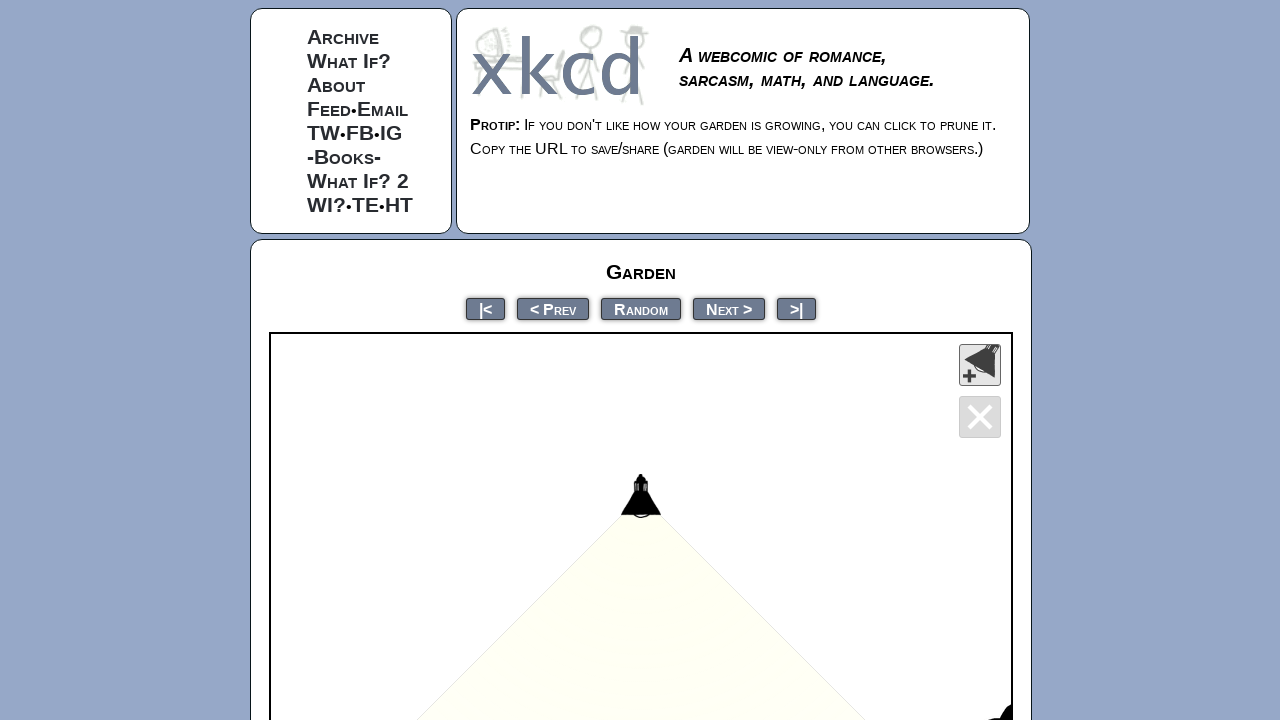

Waited for comic title selector to load
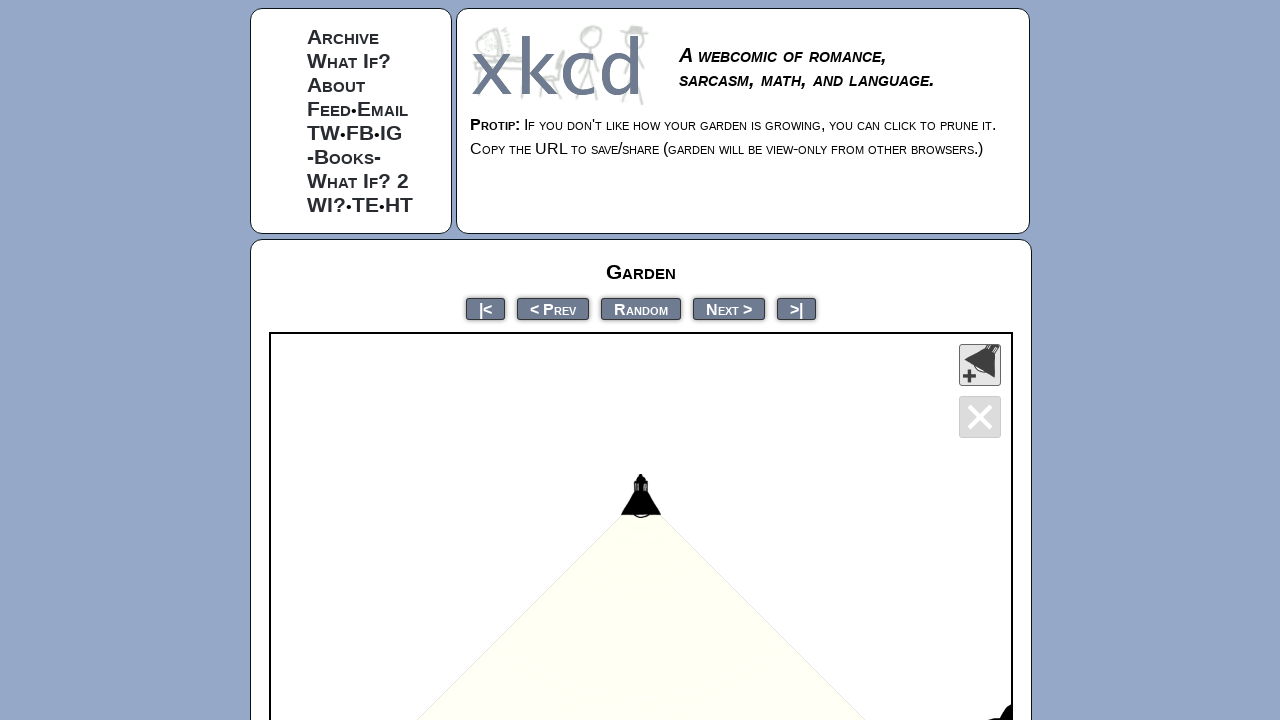

Verified initial comic title contains 'Garden'
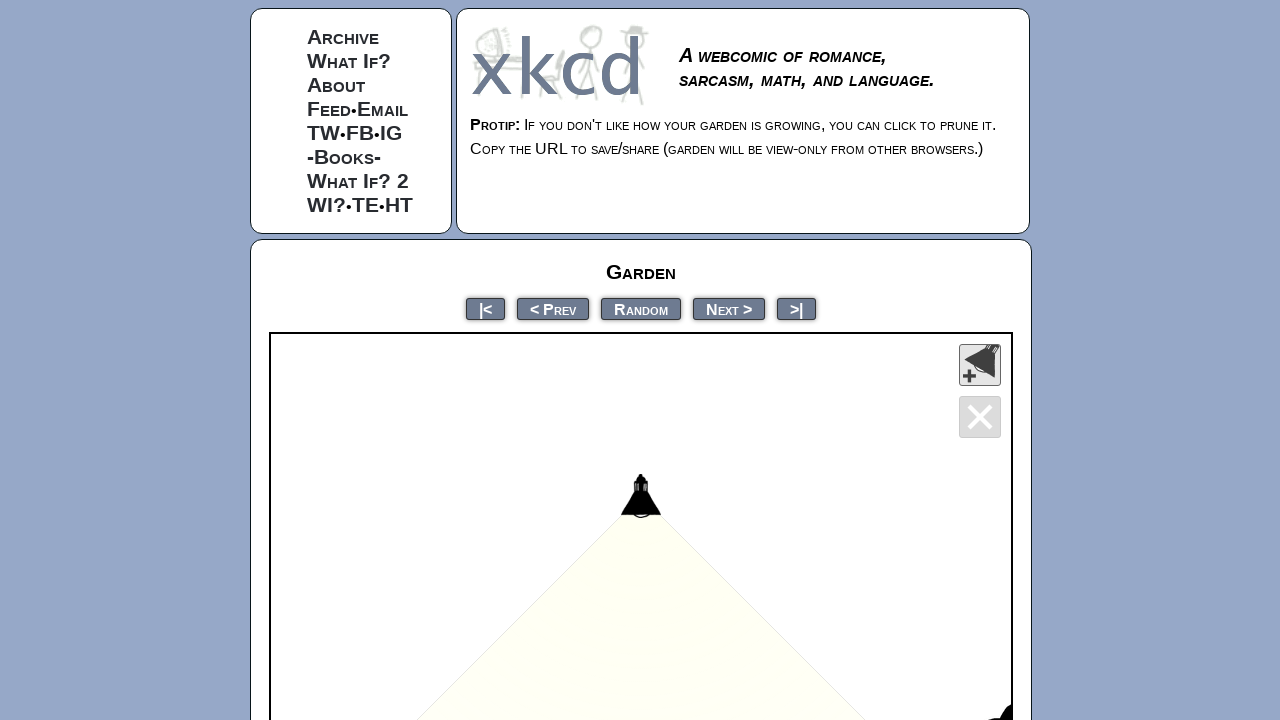

Clicked 'next' button to navigate to next comic at (729, 308) on a[rel="next"]
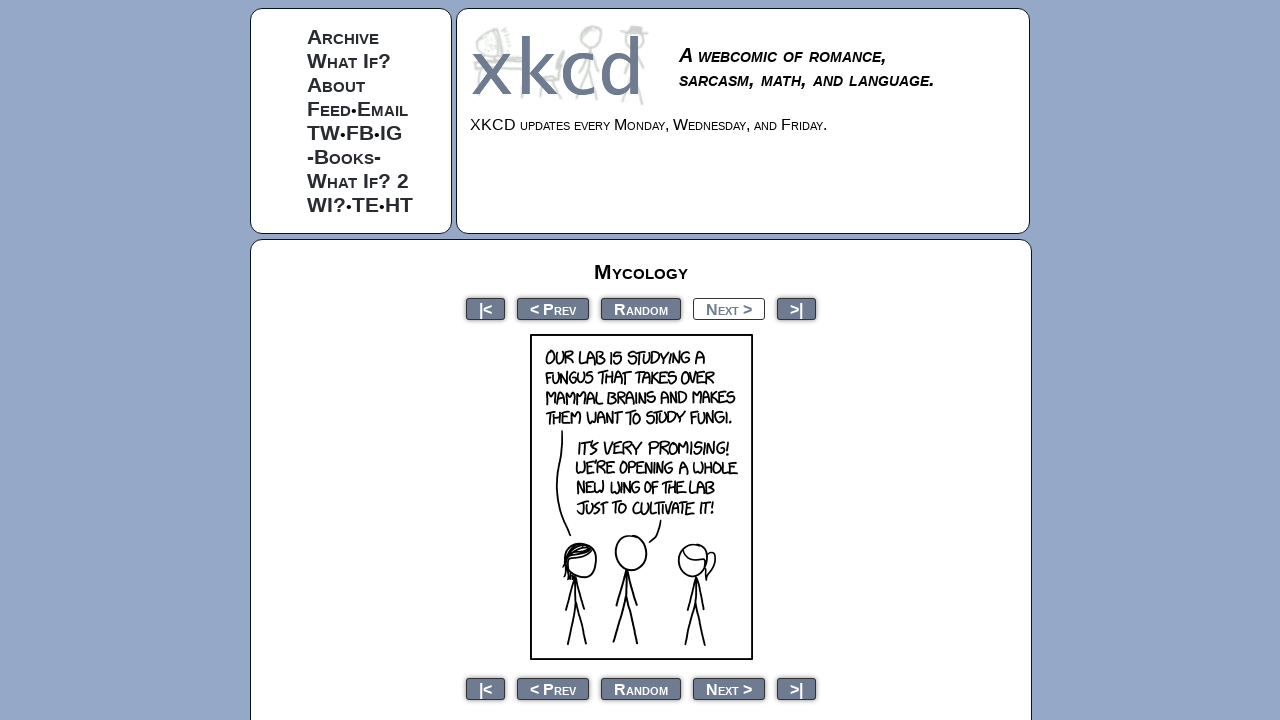

Clicked 'next' button to navigate to next comic at (729, 308) on a[rel="next"]
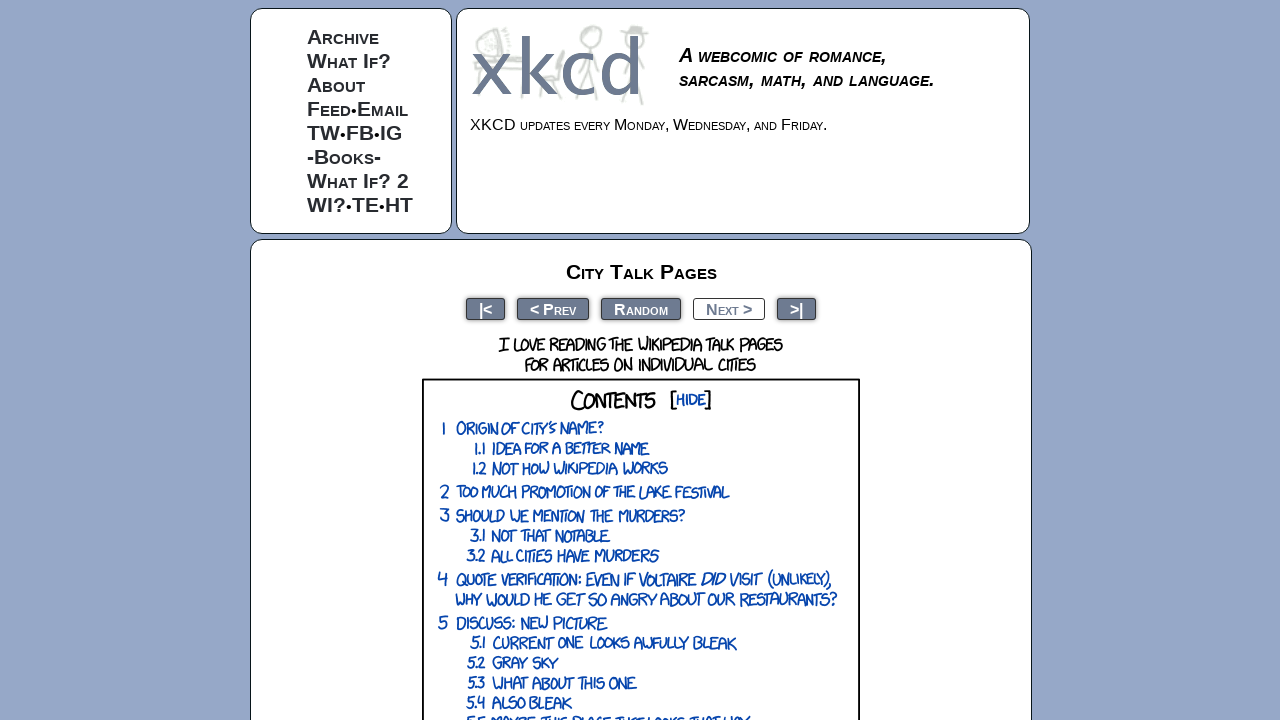

Clicked 'next' button to navigate to next comic at (729, 308) on a[rel="next"]
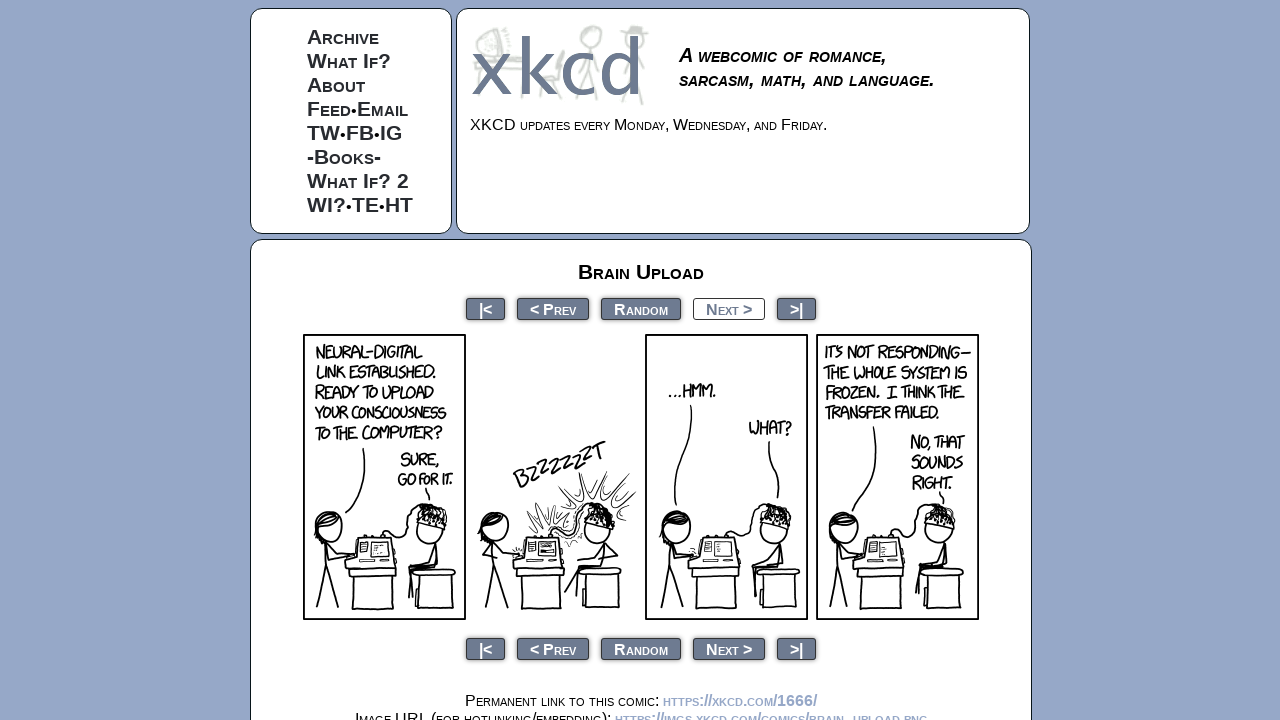

Clicked 'next' button to navigate to next comic at (729, 308) on a[rel="next"]
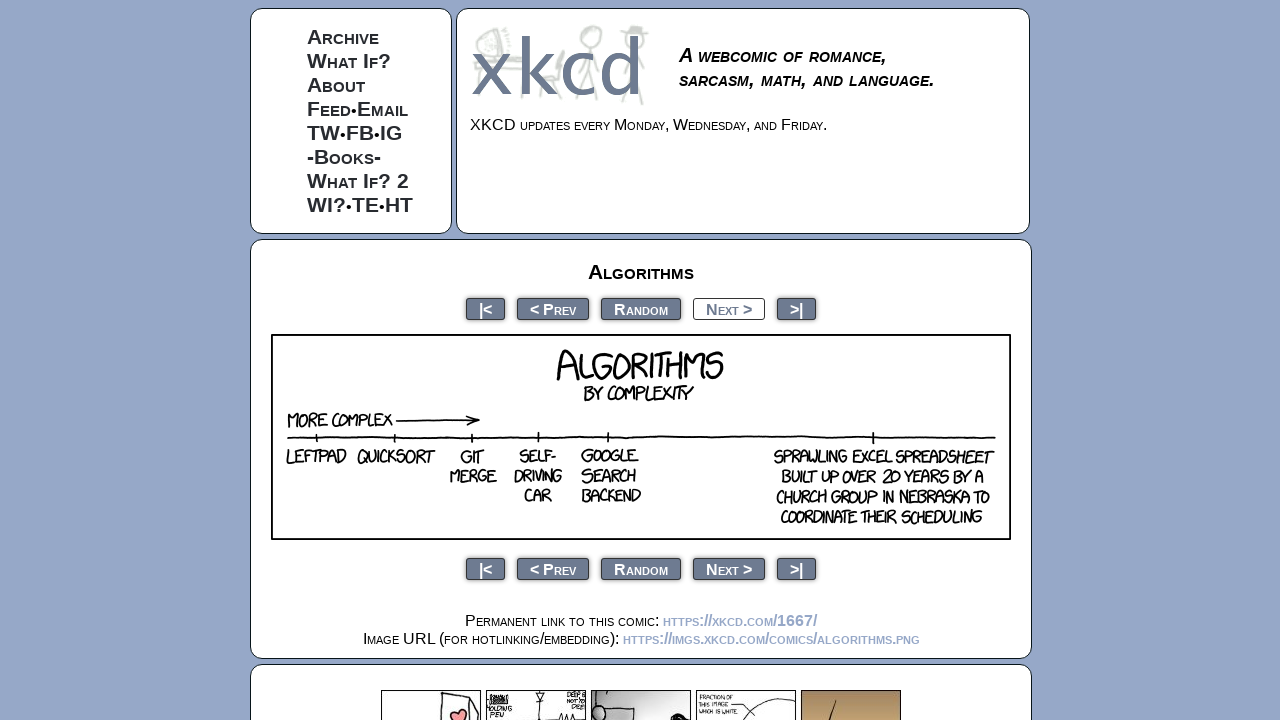

Waited for comic title selector to load after navigation
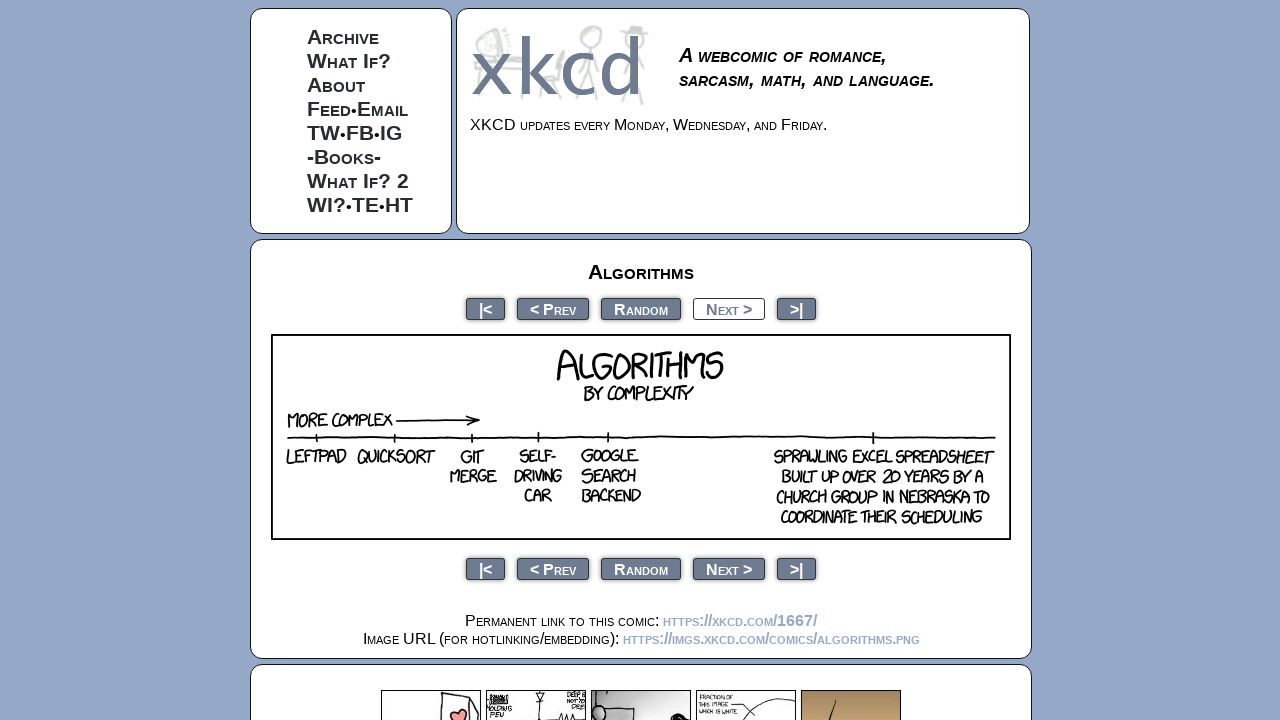

Verified final comic title contains 'Algorithms'
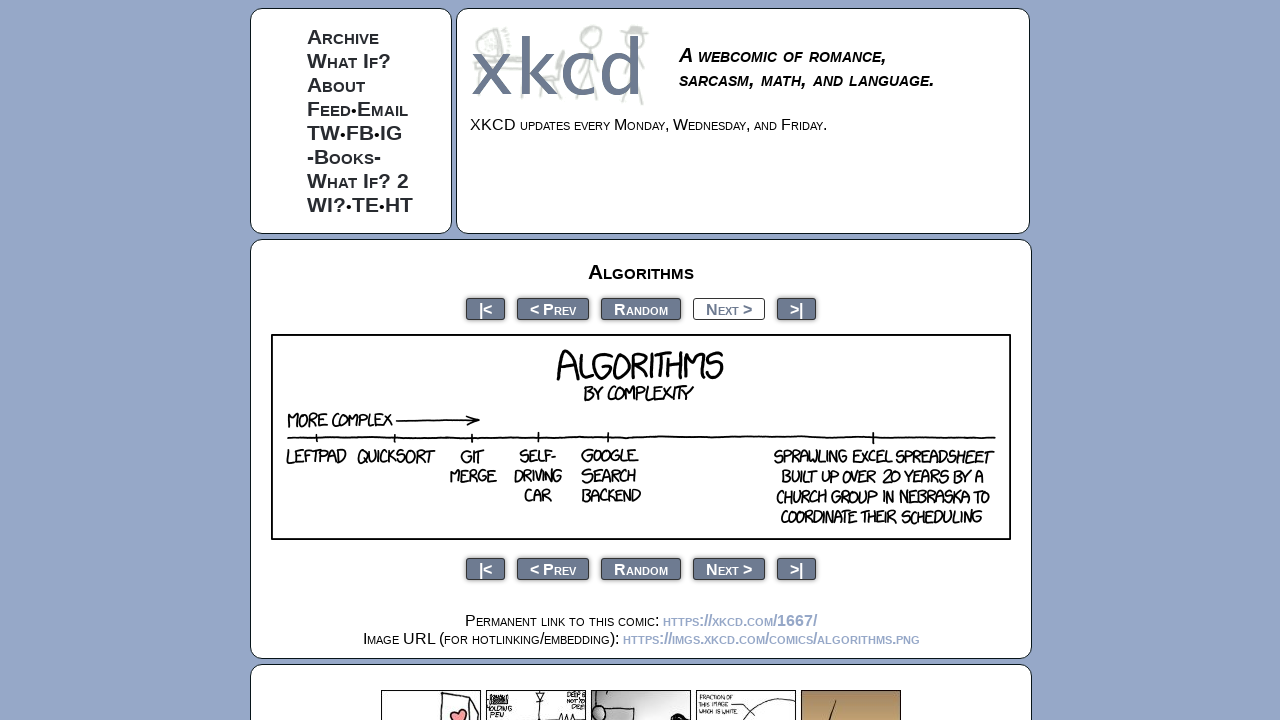

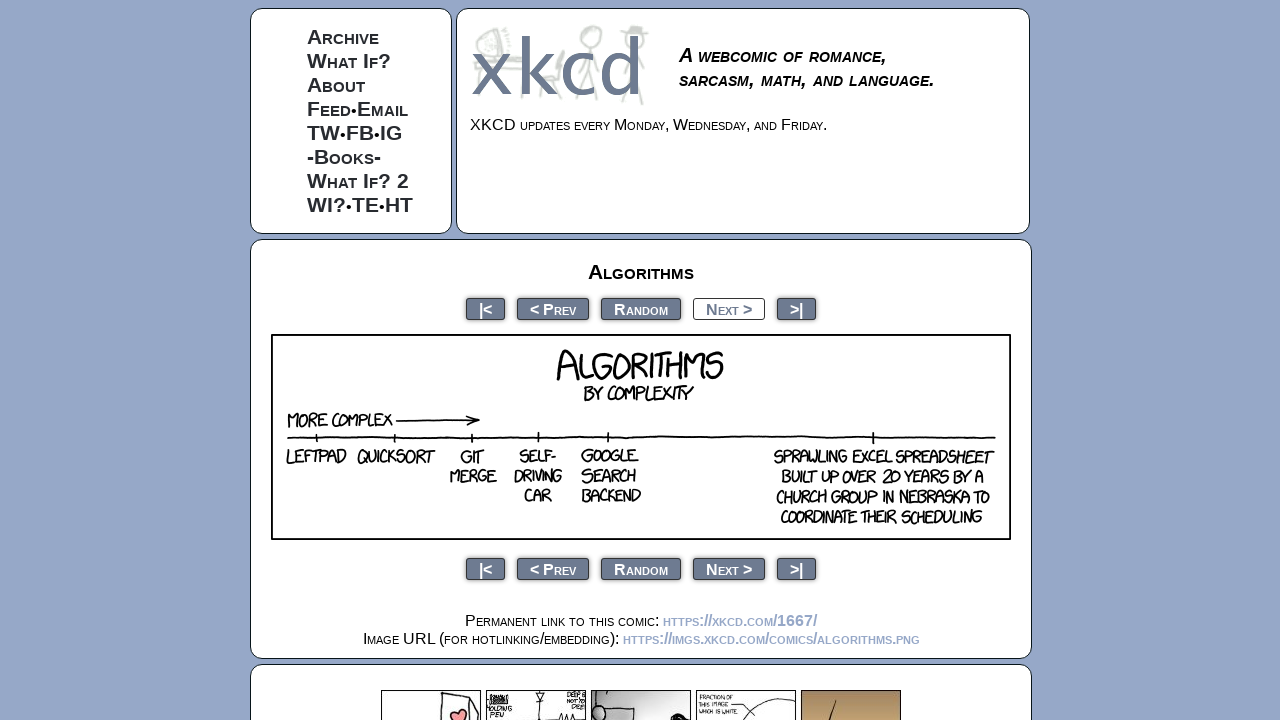